Tests basic form interactions on a practice site by clicking a button and selecting a radio button, then verifying the radio button selection state.

Starting URL: https://testautomationpractice.blogspot.com/

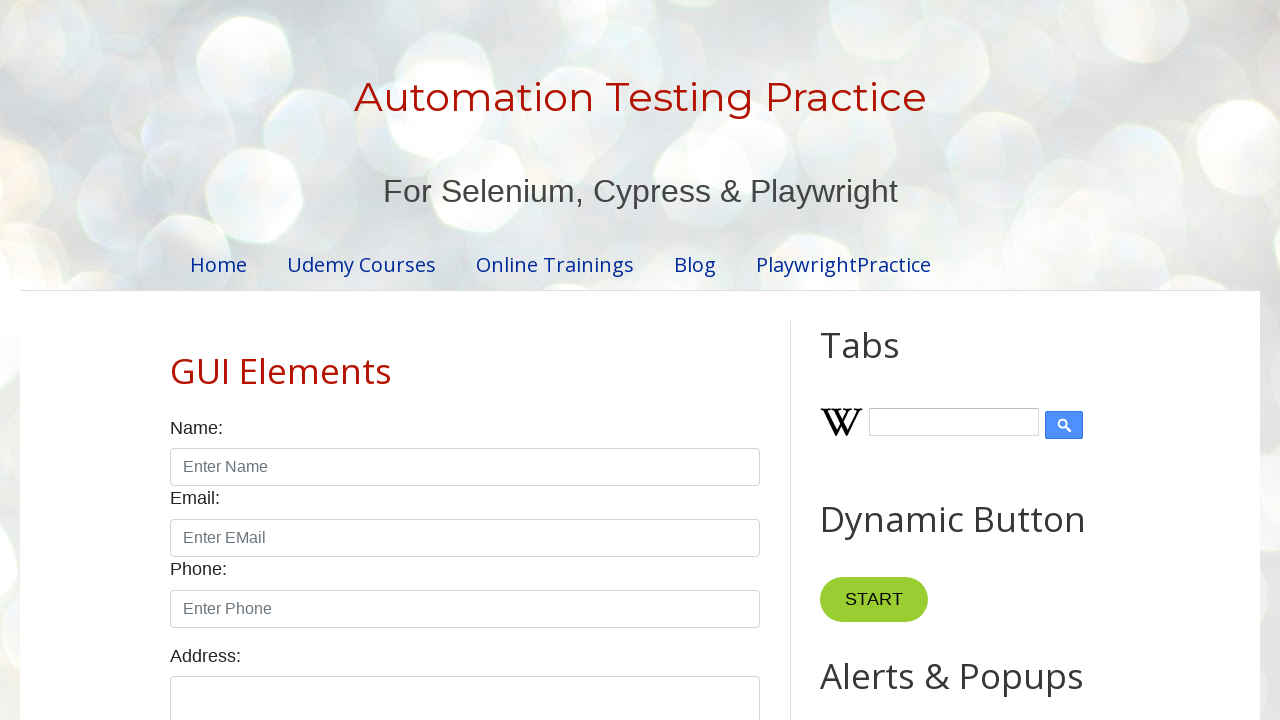

Clicked button with name containing 'st' at (874, 600) on button[name*='st']
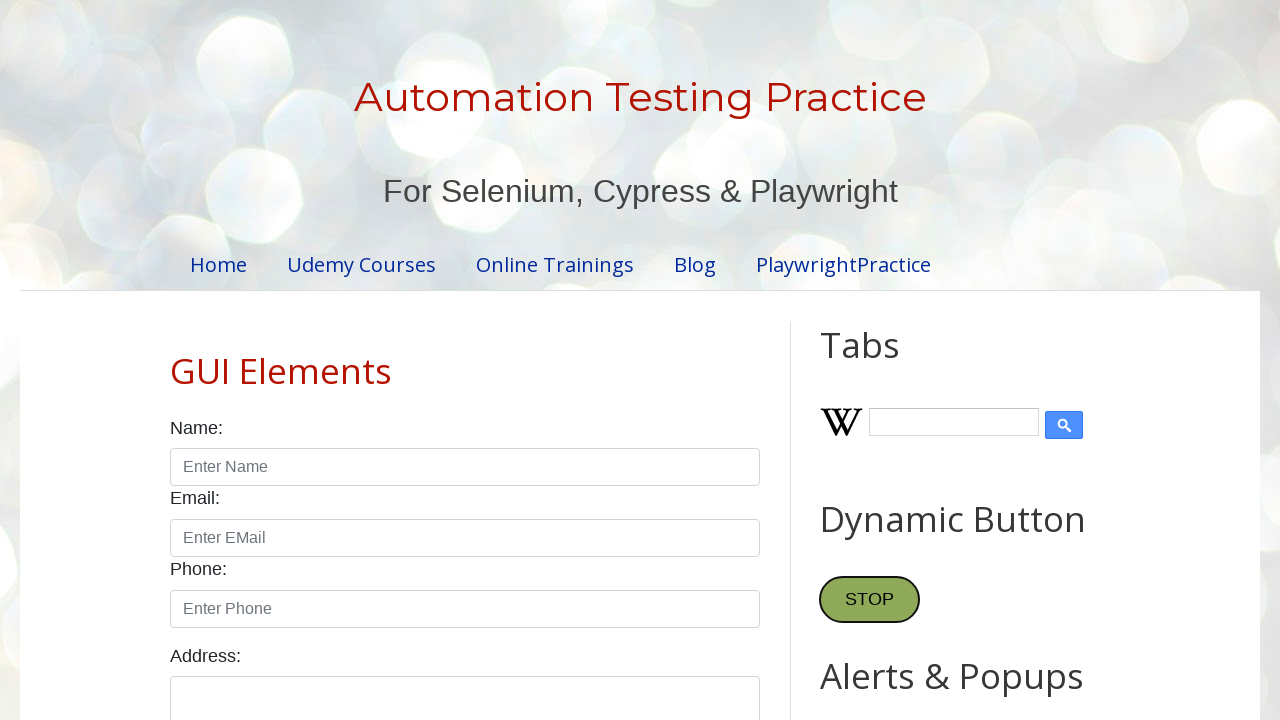

Clicked male radio button at (176, 360) on #male
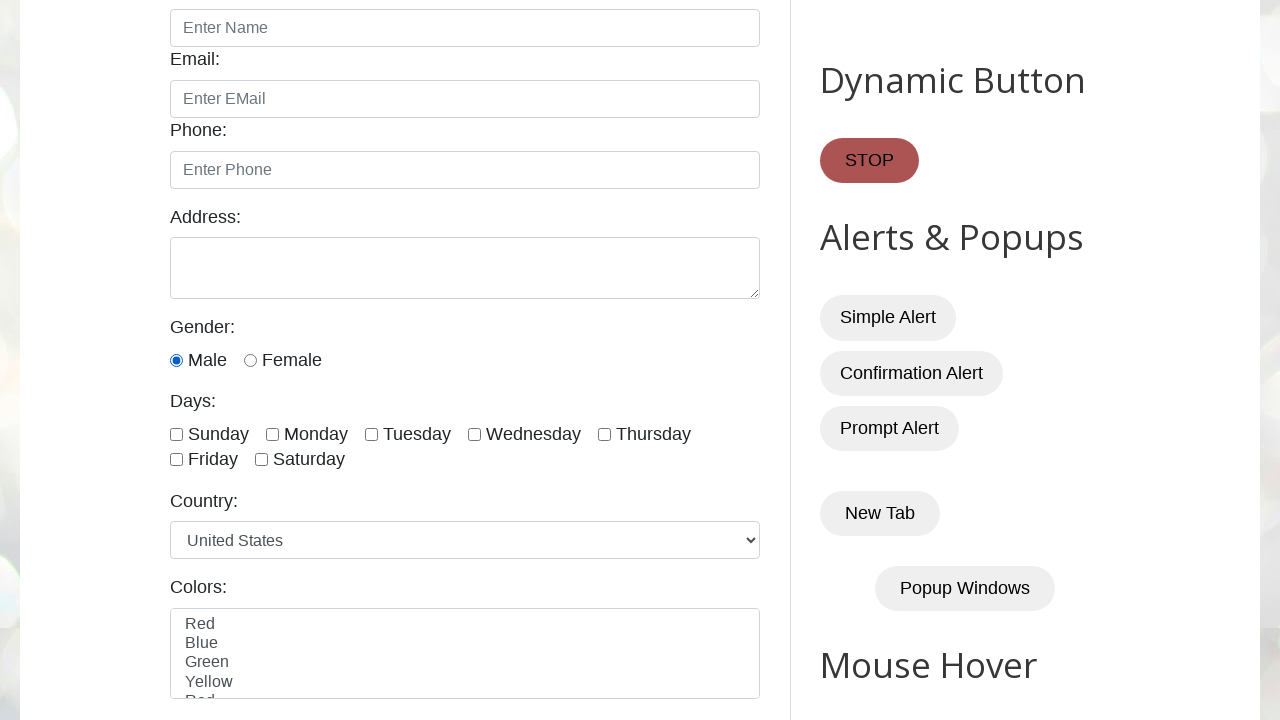

Verified male radio button selection state: True
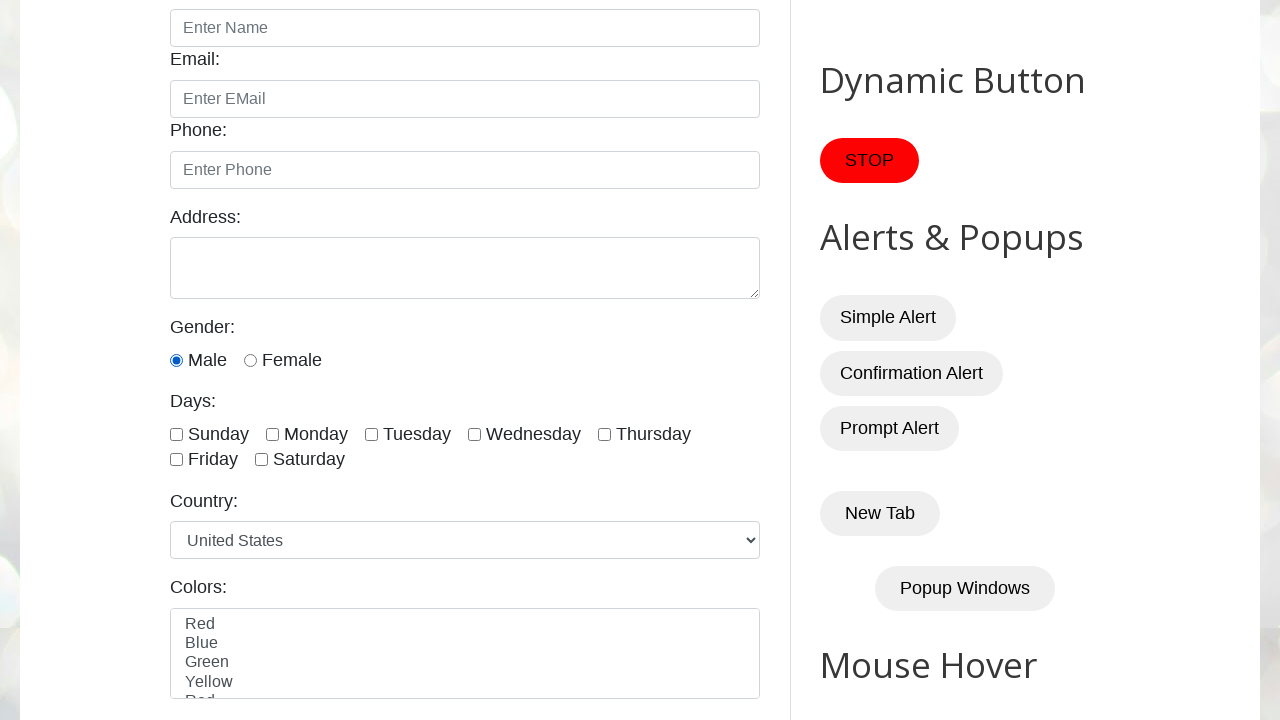

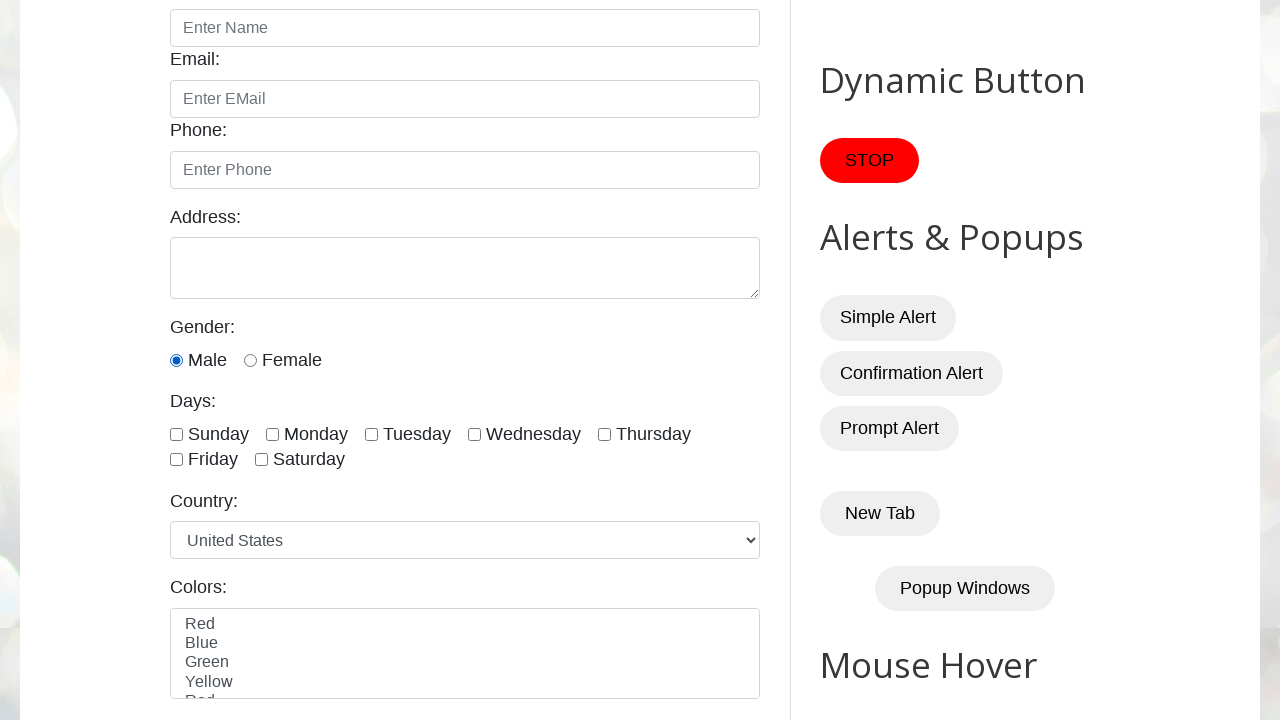